Solves a math problem by extracting a value from an element attribute, calculating the result, and submitting the form with checkbox selections

Starting URL: http://suninjuly.github.io/get_attribute.html

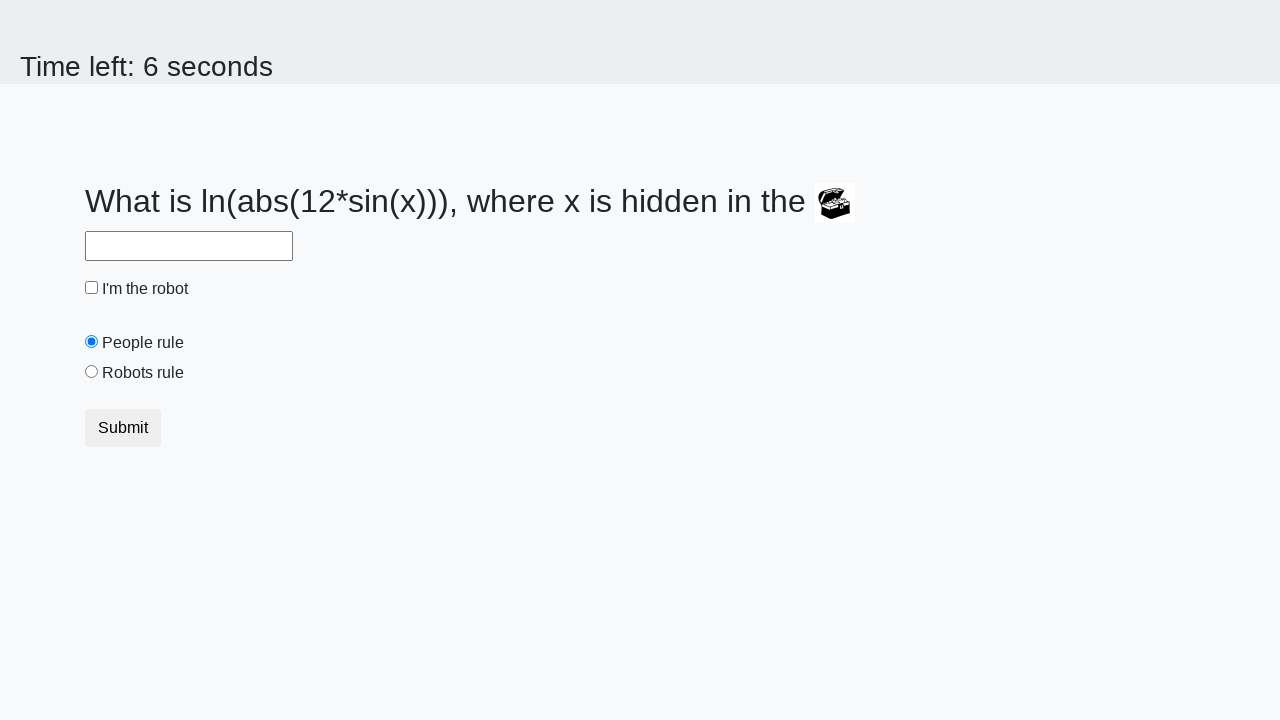

Located the treasure element
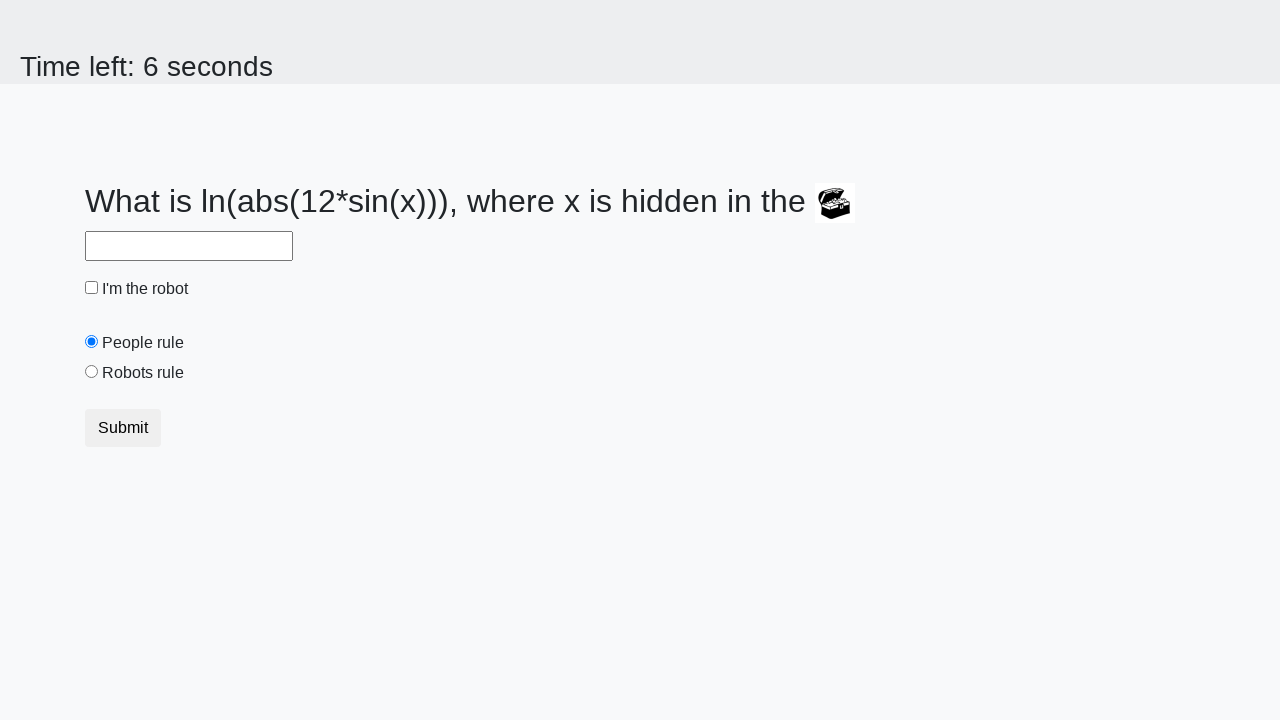

Extracted valuex attribute from treasure element
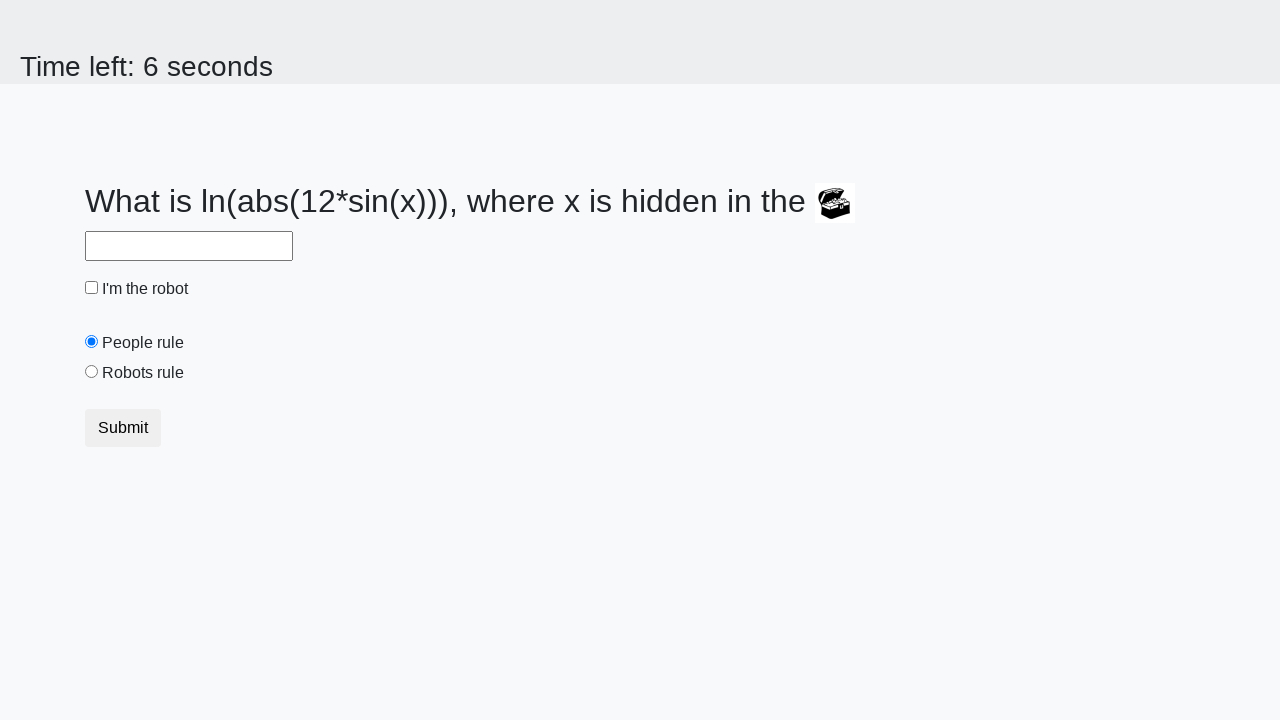

Calculated result using math formula: 2.1578428097767746
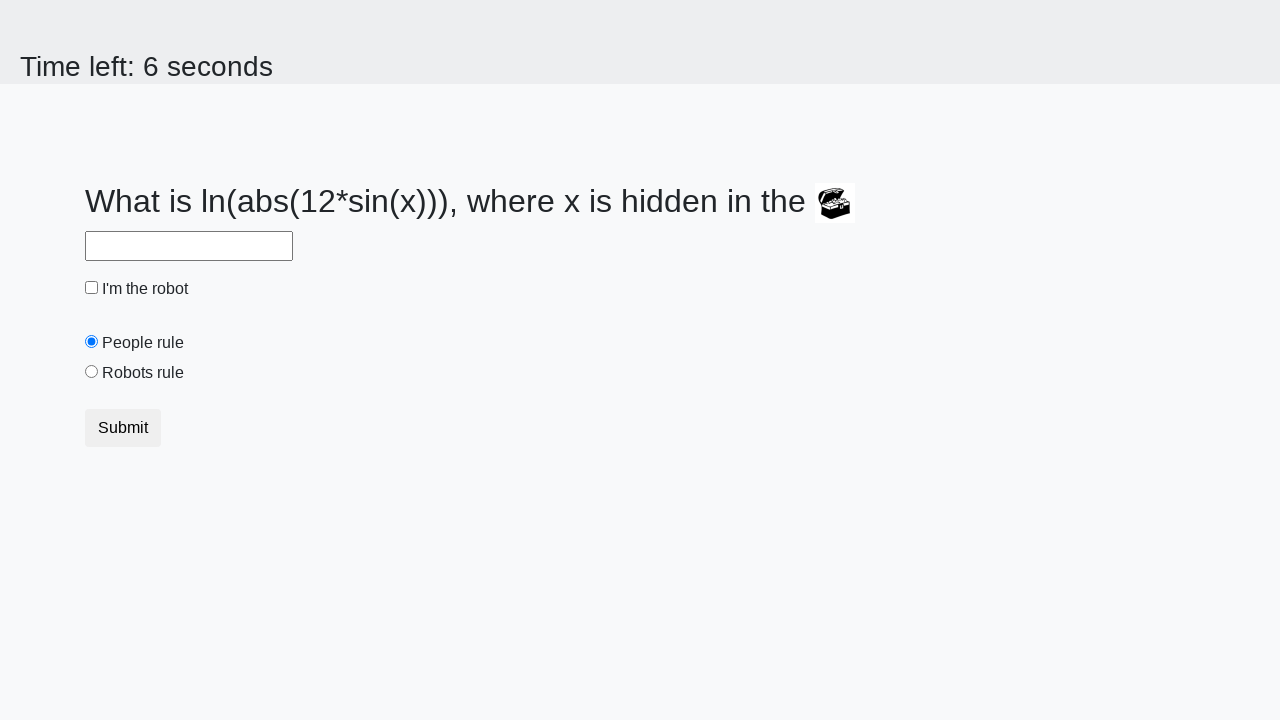

Filled answer field with calculated result on #answer
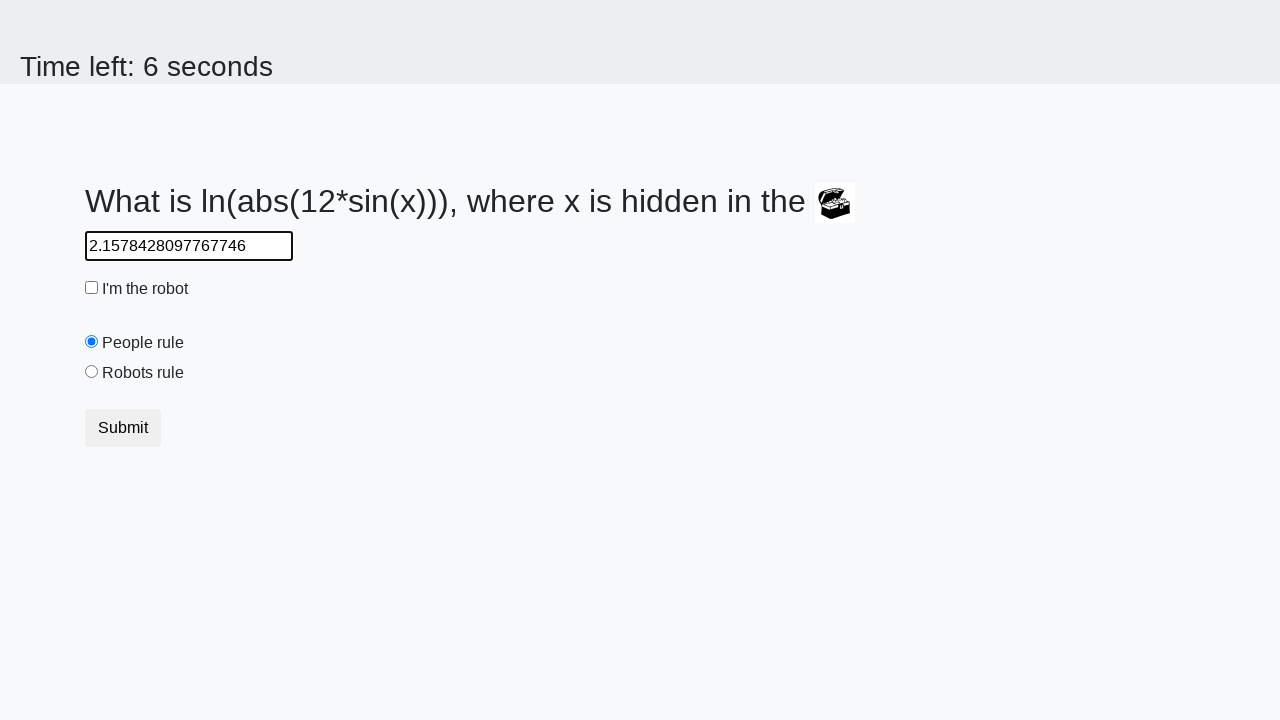

Checked the robot checkbox at (92, 288) on #robotCheckbox
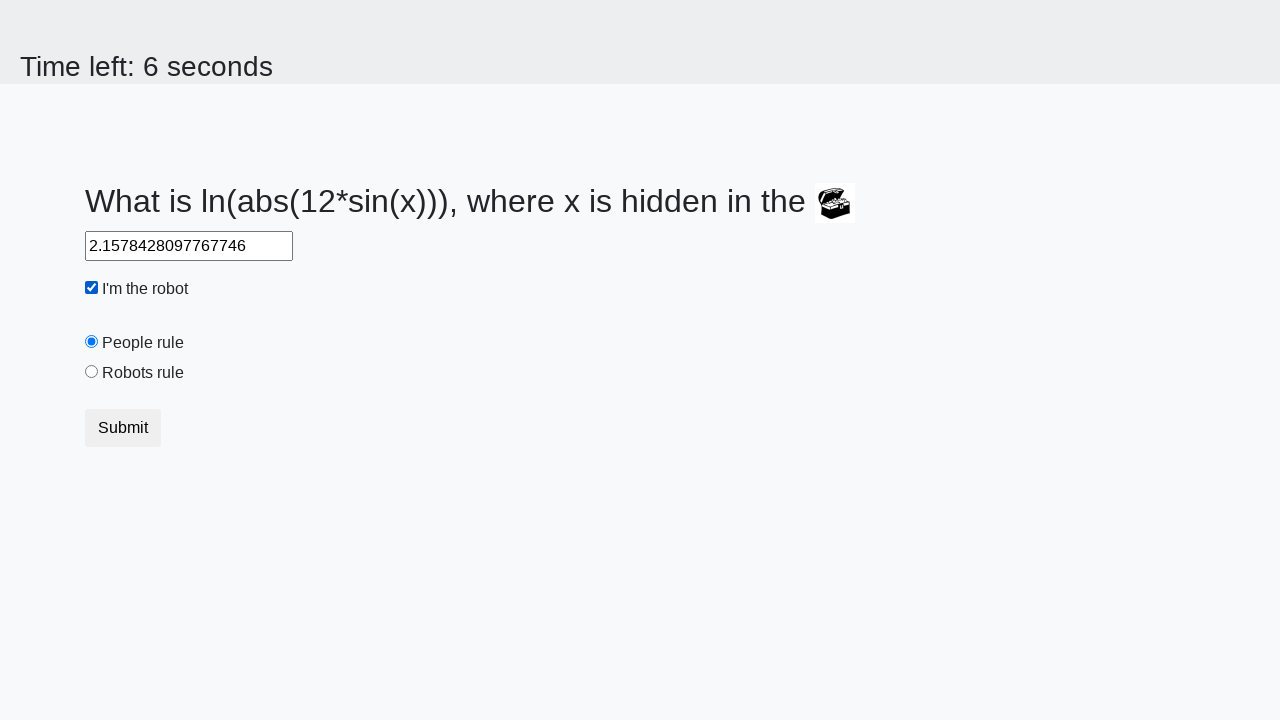

Selected the robots rule radio button at (92, 372) on #robotsRule
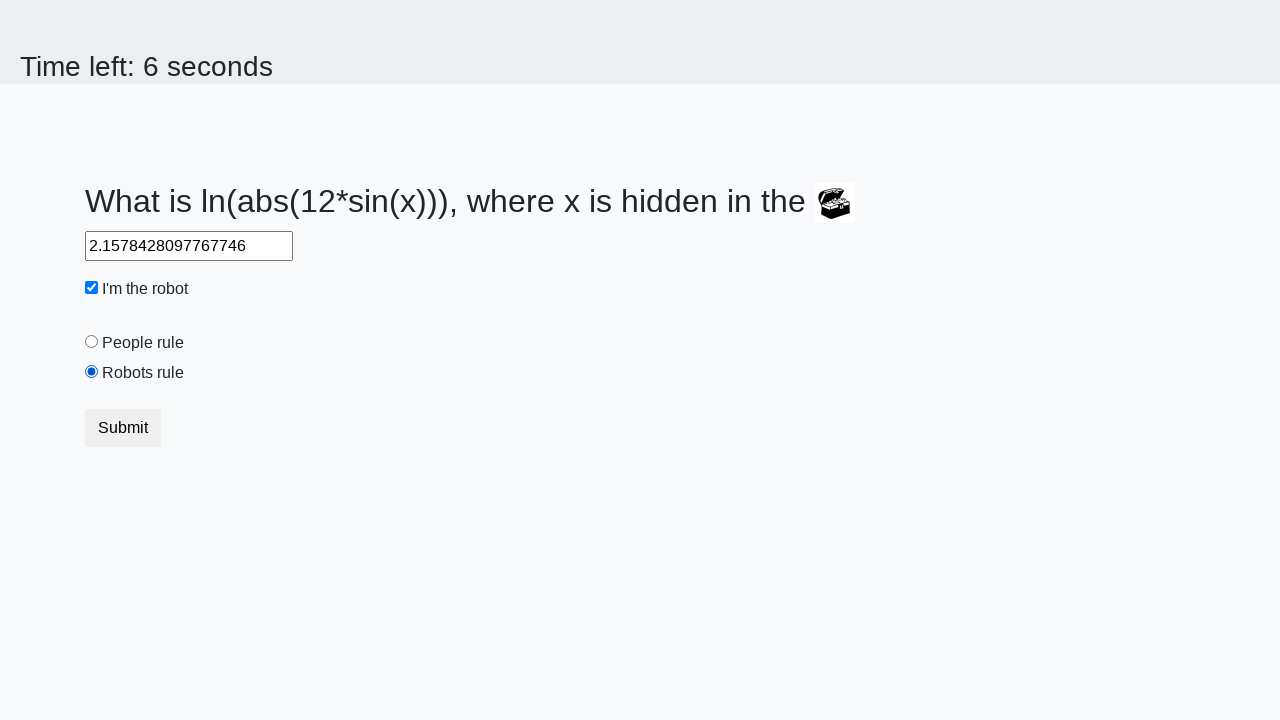

Submitted the form at (123, 428) on button.btn
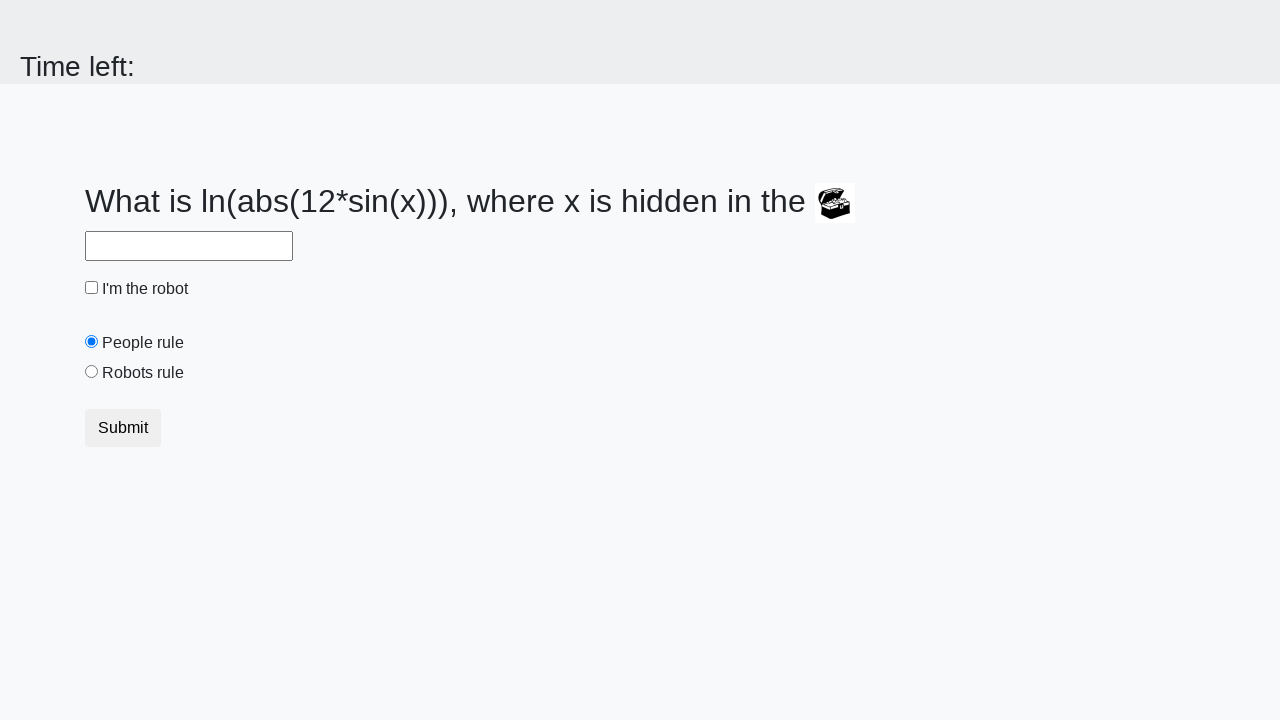

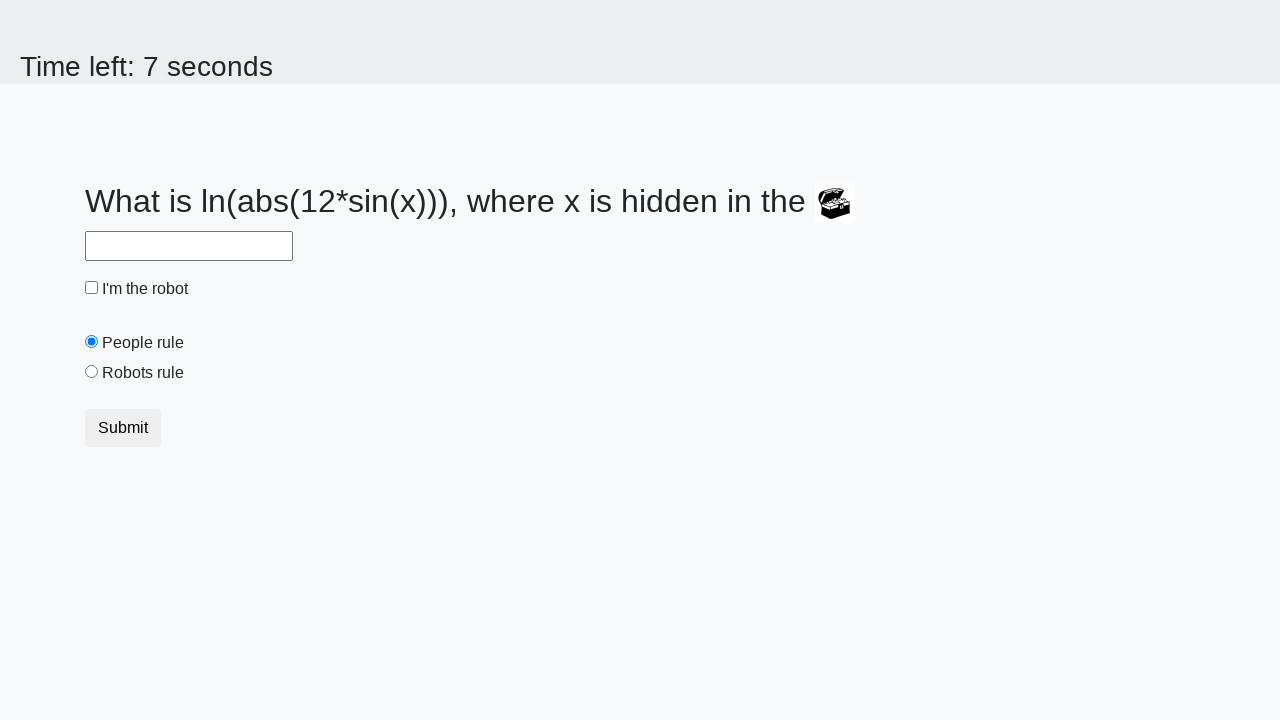